Tests password length validation by entering a password that is too short and verifying the error message

Starting URL: https://n23dcpt047.github.io/NhapMonCongNghePhanMem

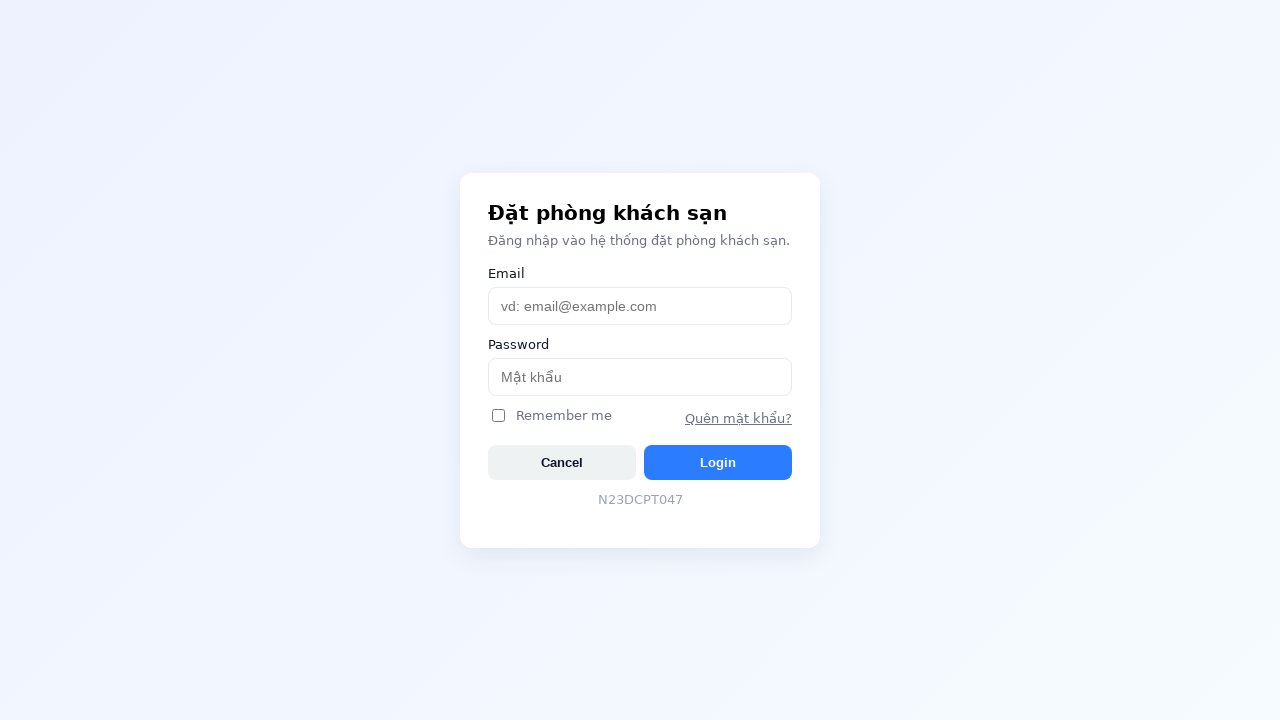

Entered valid email 'admin@example.com' in username field on #username
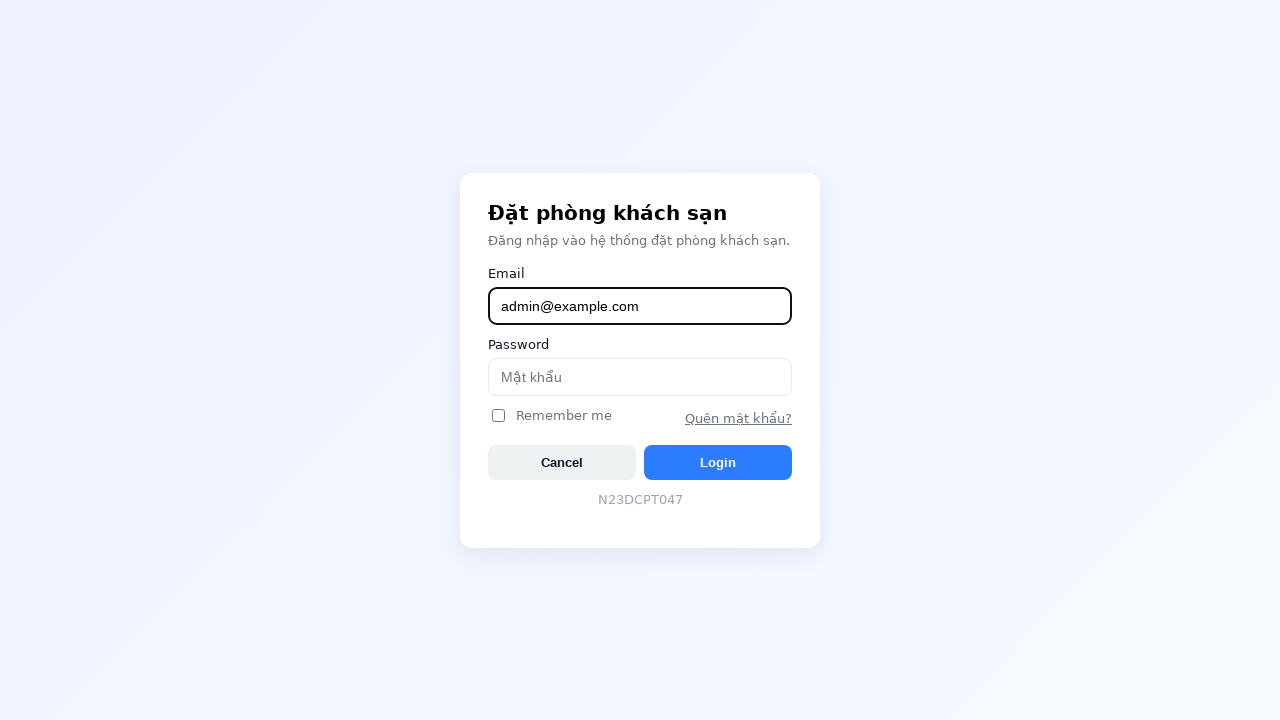

Entered short password '123' (less than 6 characters) in password field on #password
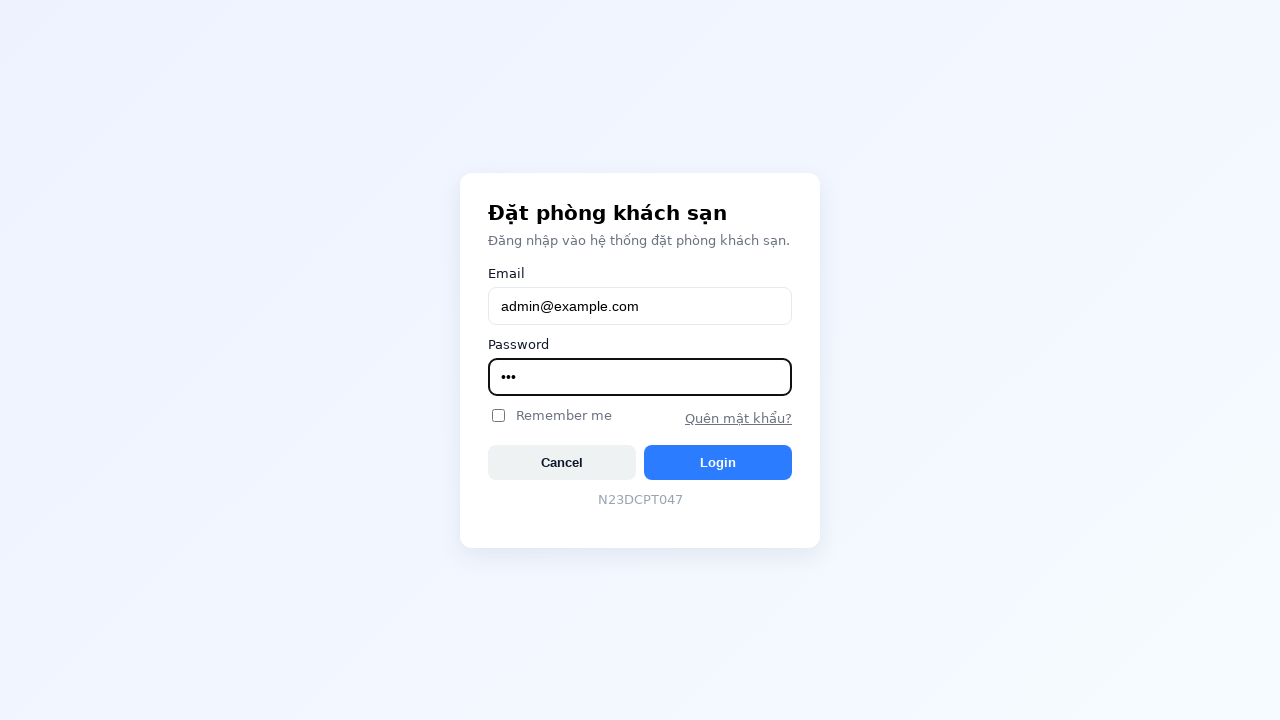

Clicked login button to submit form with short password at (718, 462) on #btnLogin
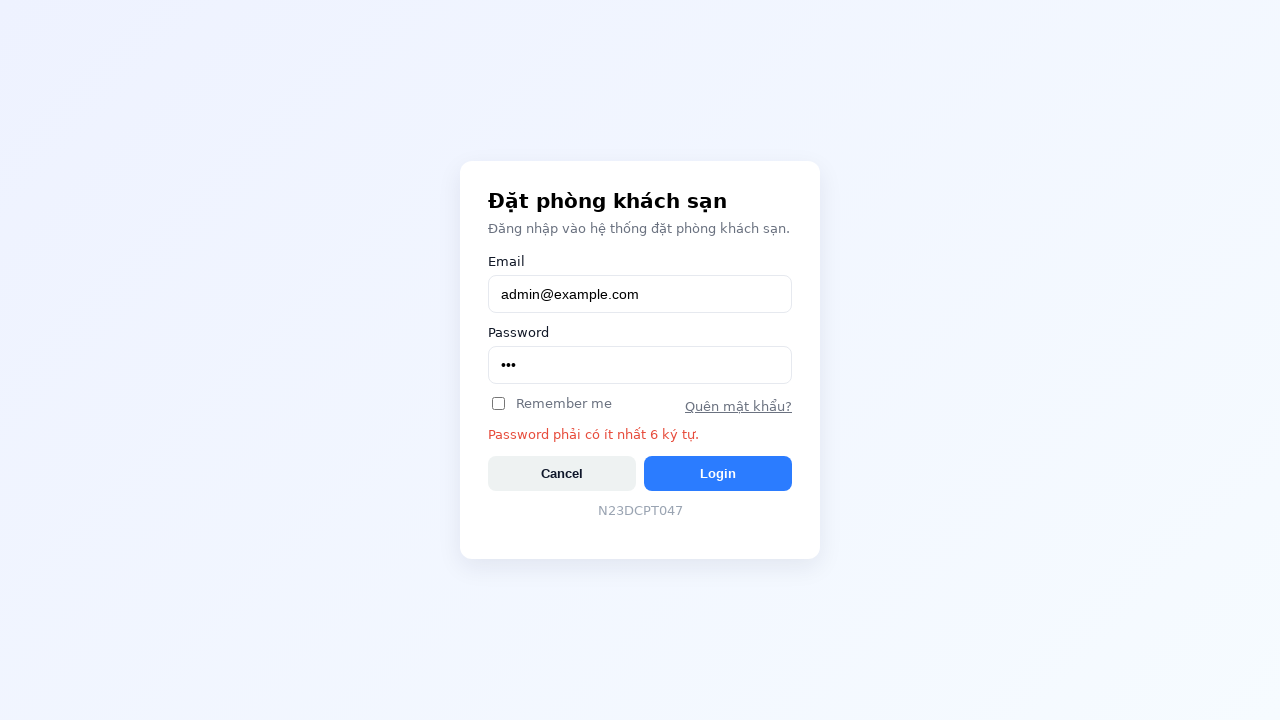

Password length validation error message appeared
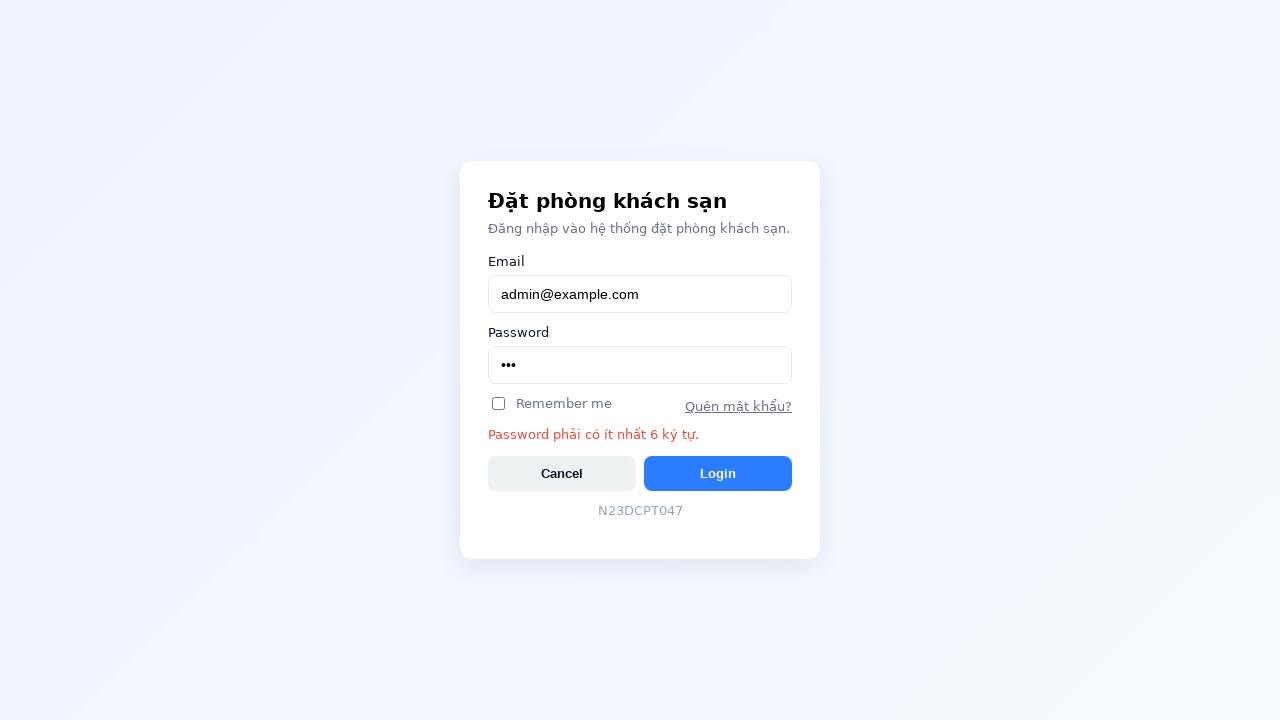

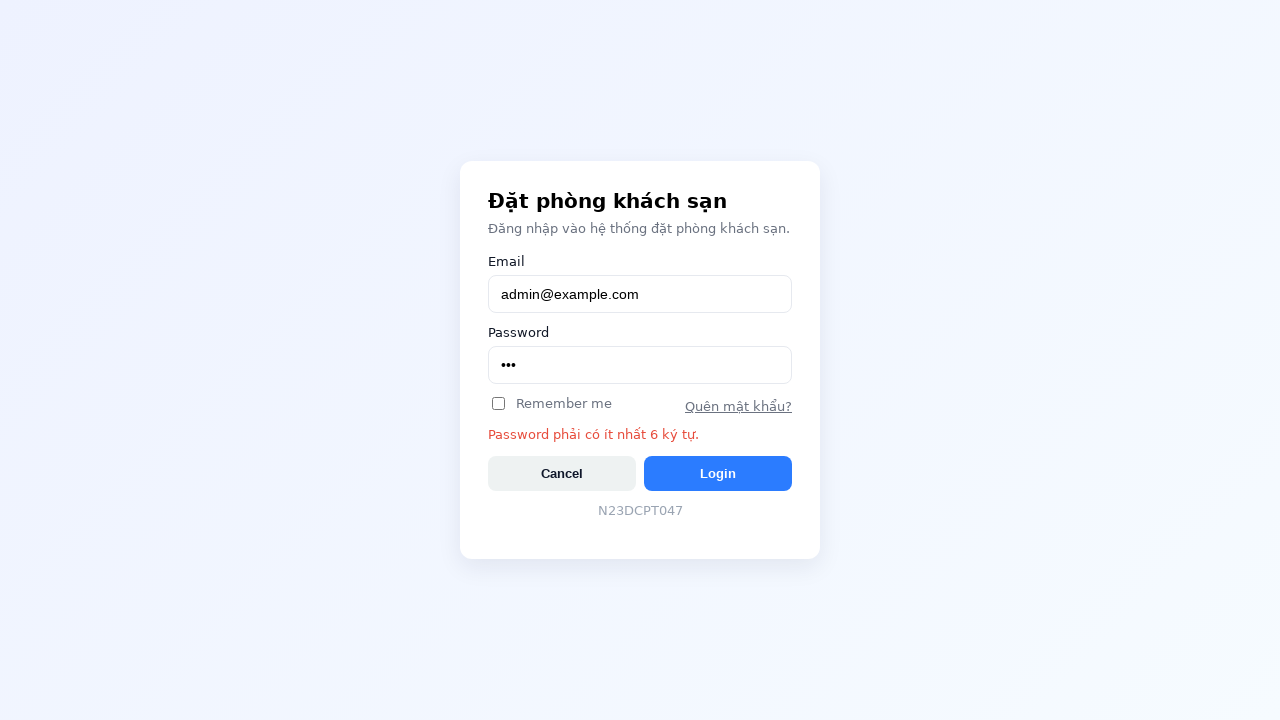